Navigates to the dev.to homepage and waits for the page to load.

Starting URL: https://dev.to

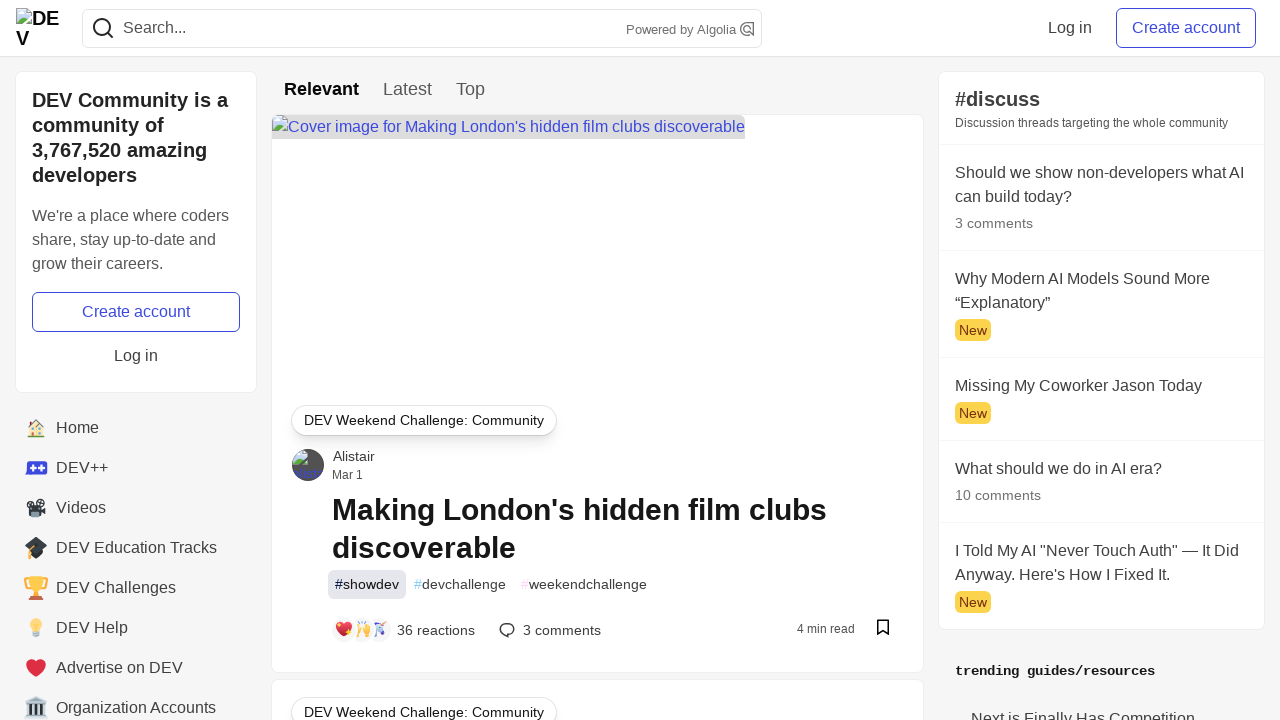

Navigated to dev.to homepage
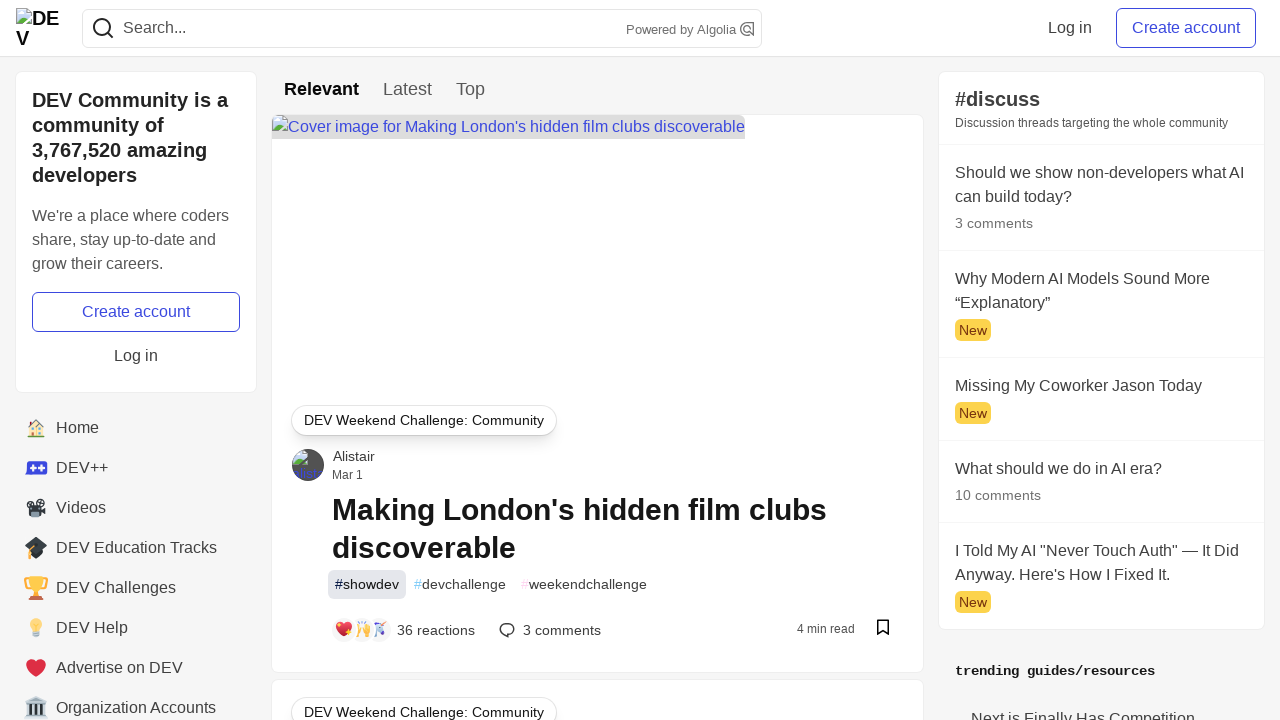

Page DOM content loaded
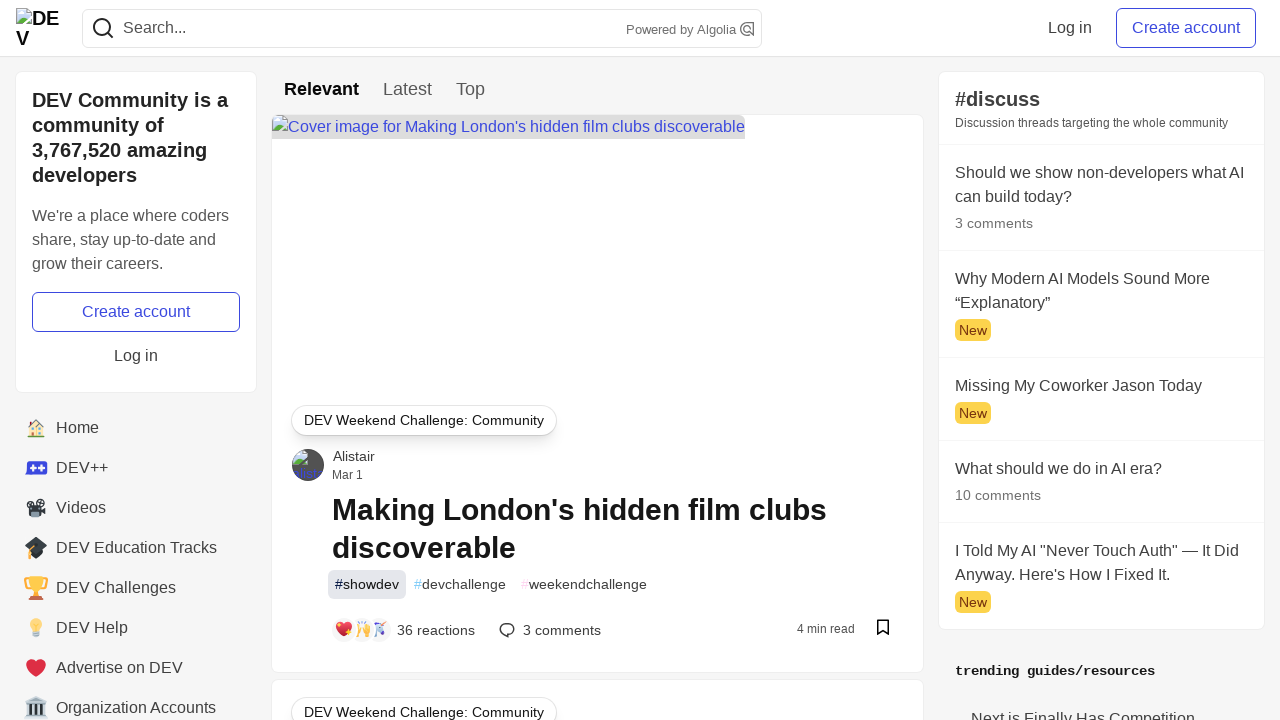

Navigation element appeared - page fully loaded
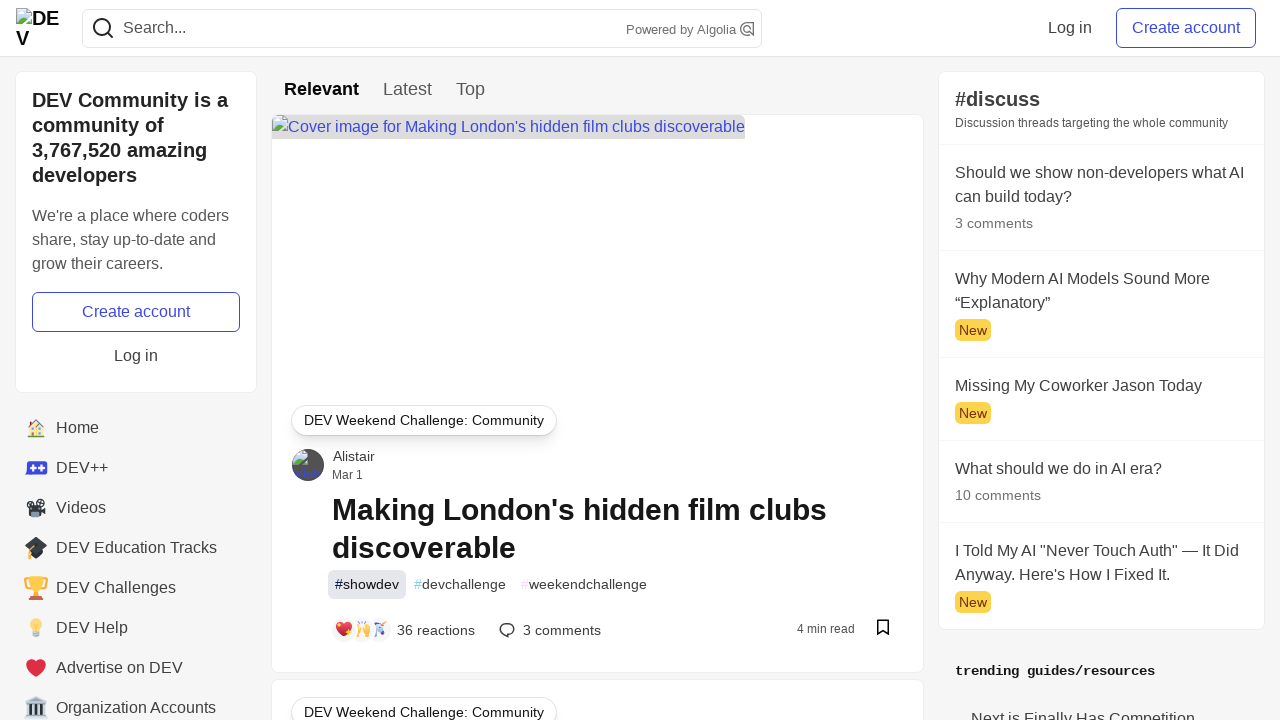

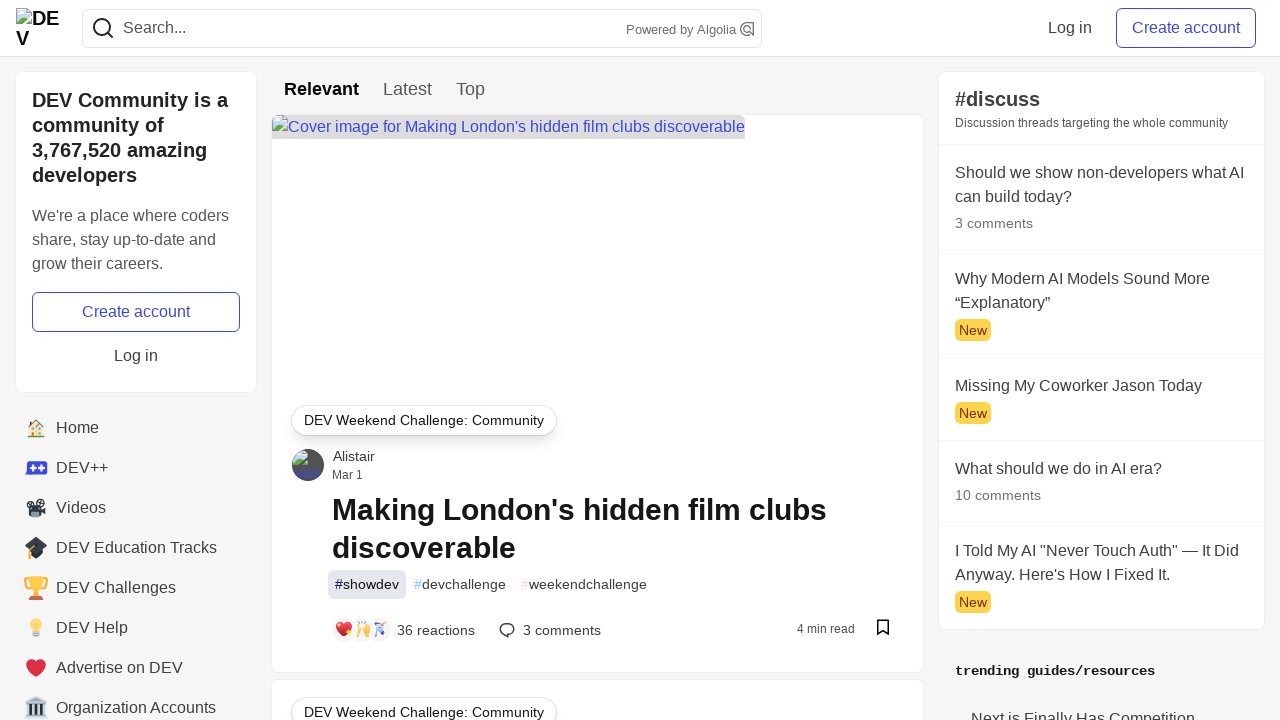